Navigates to the Python.org homepage and verifies that the upcoming events widget is displayed with event dates and event links.

Starting URL: https://www.python.org/

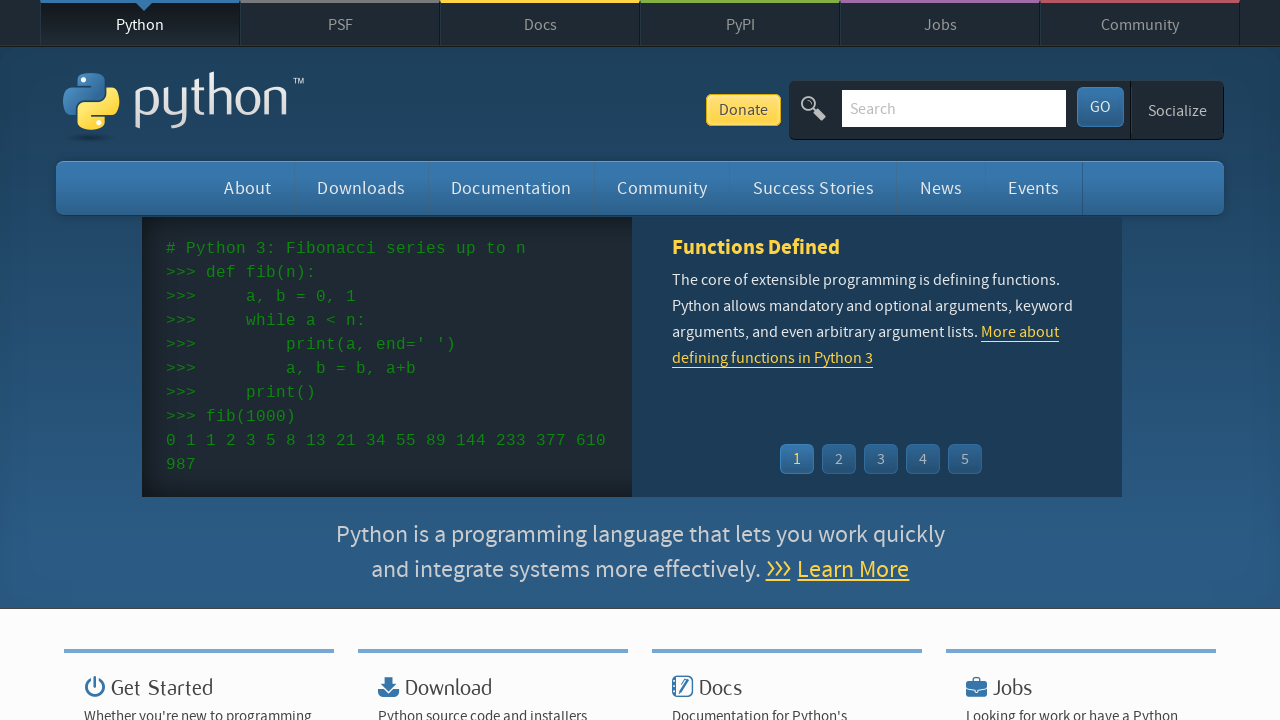

Navigated to Python.org homepage
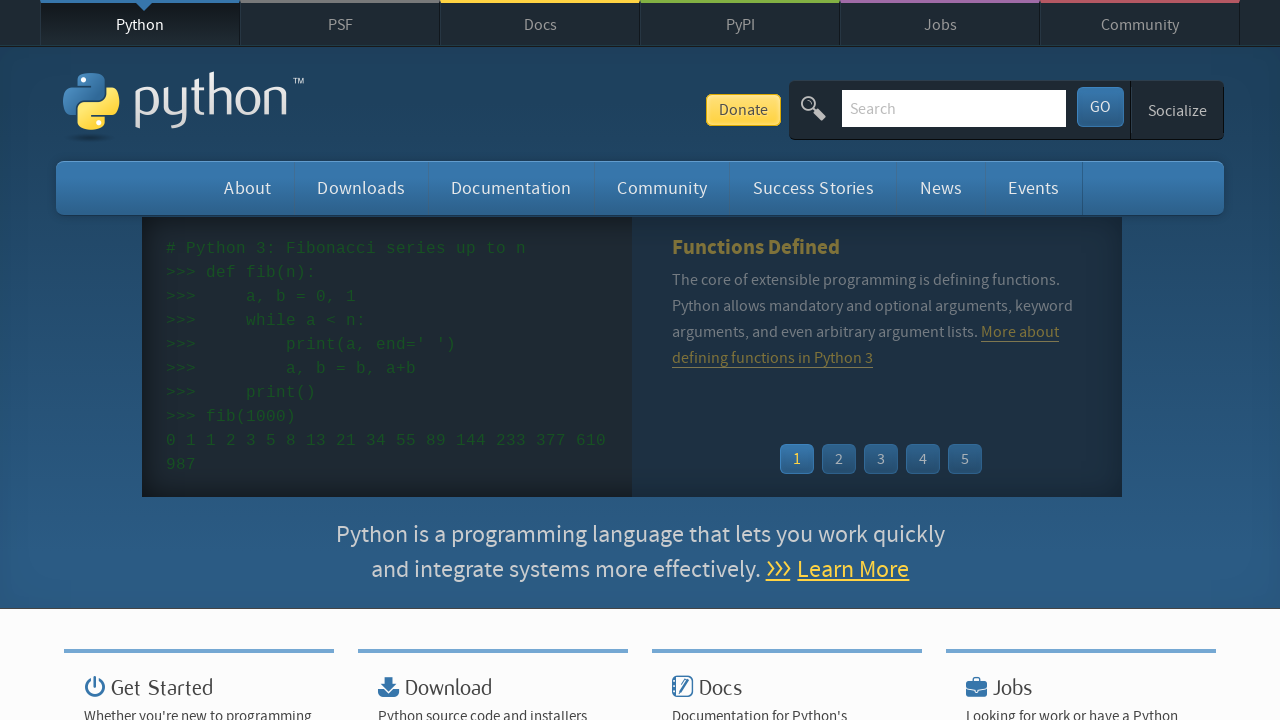

Event widget time elements loaded
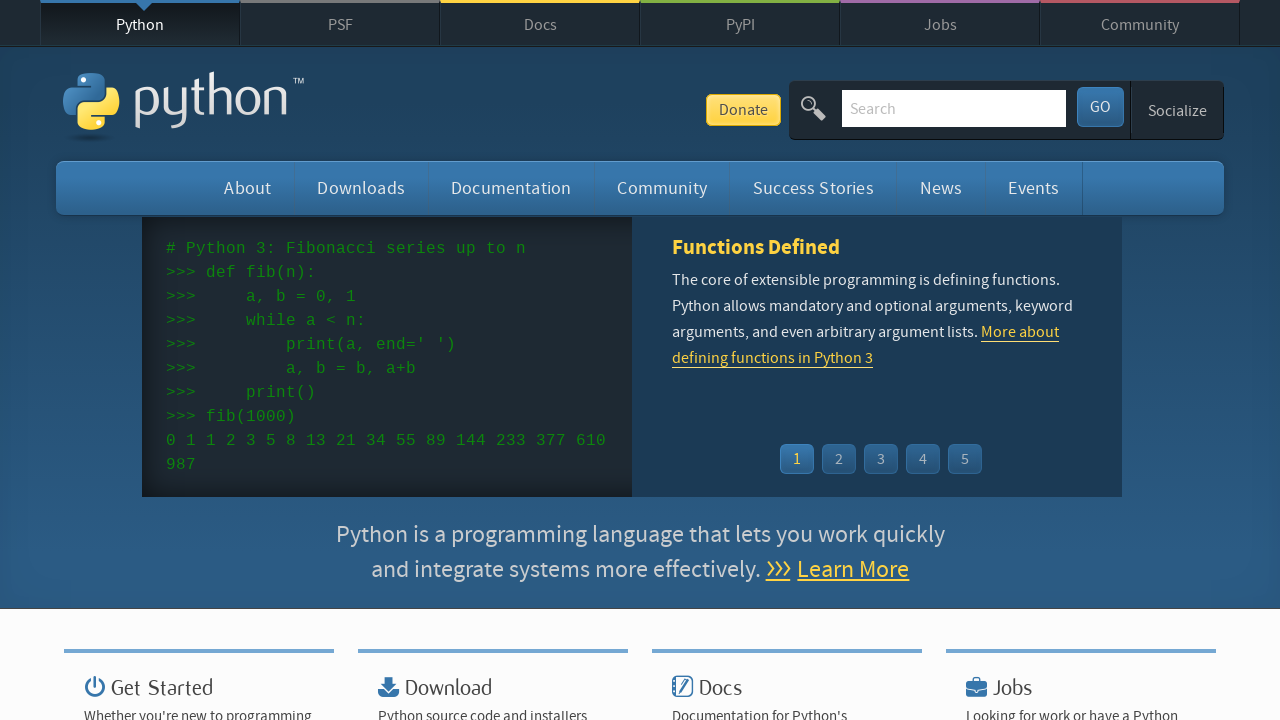

Event widget links are present
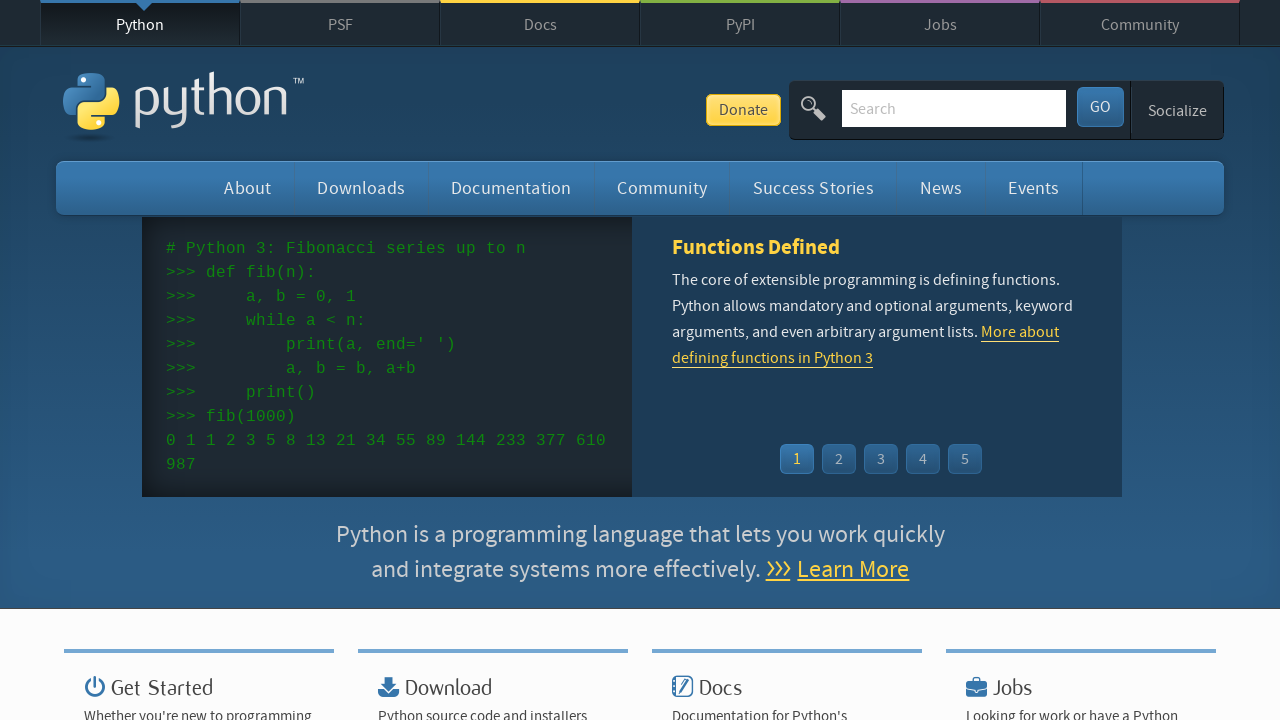

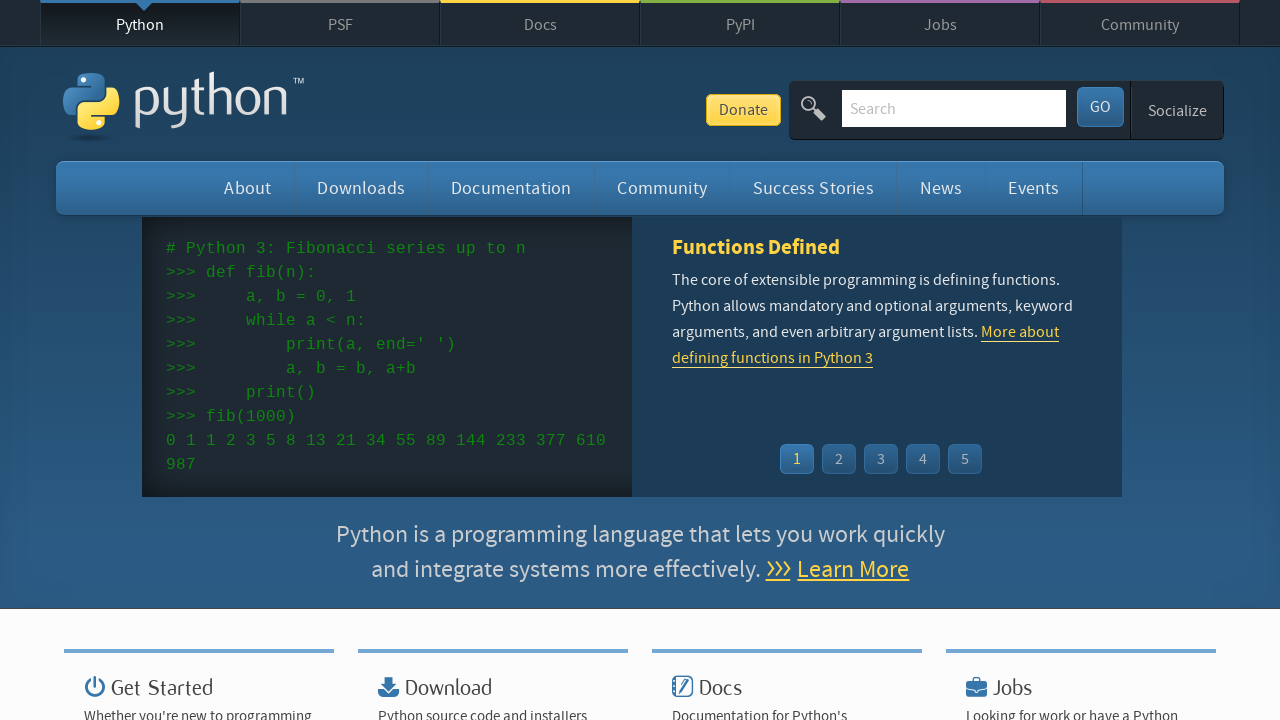